Tests navigation from the login page to the reset password page by clicking the Reset Password link

Starting URL: https://voice-korea.dev.biyard.co/en/

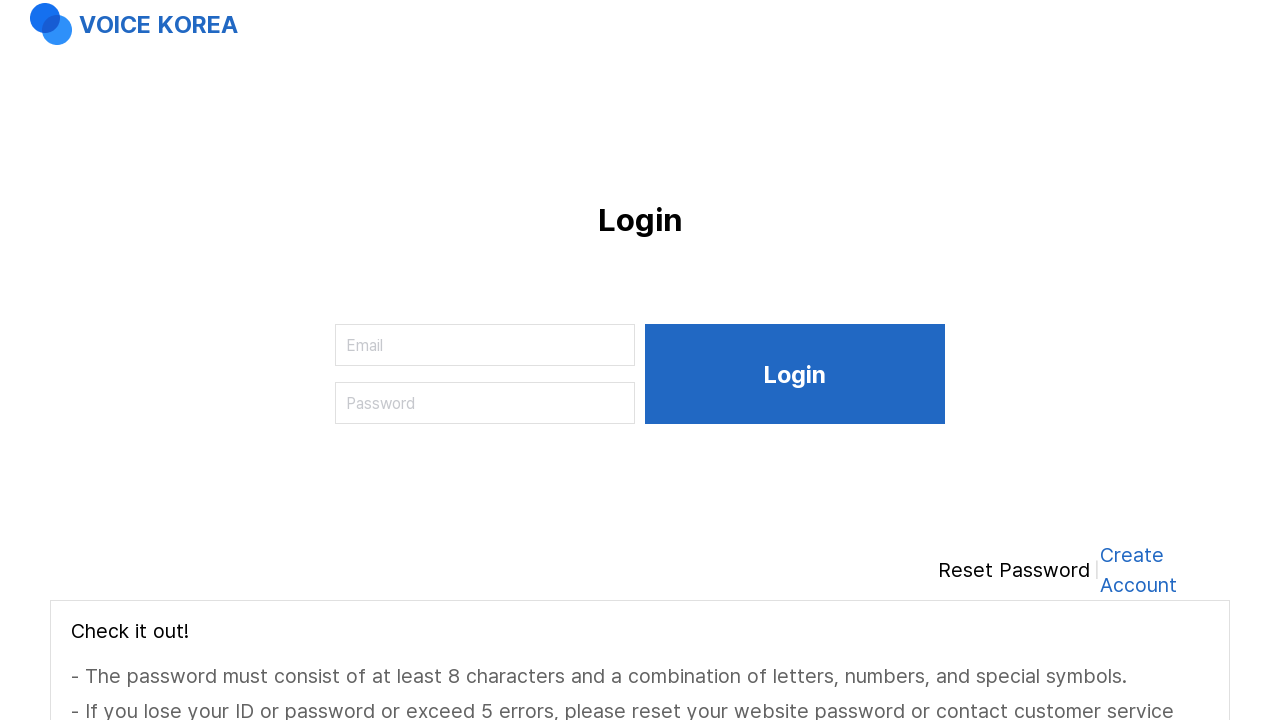

Reset Password link is visible on login page
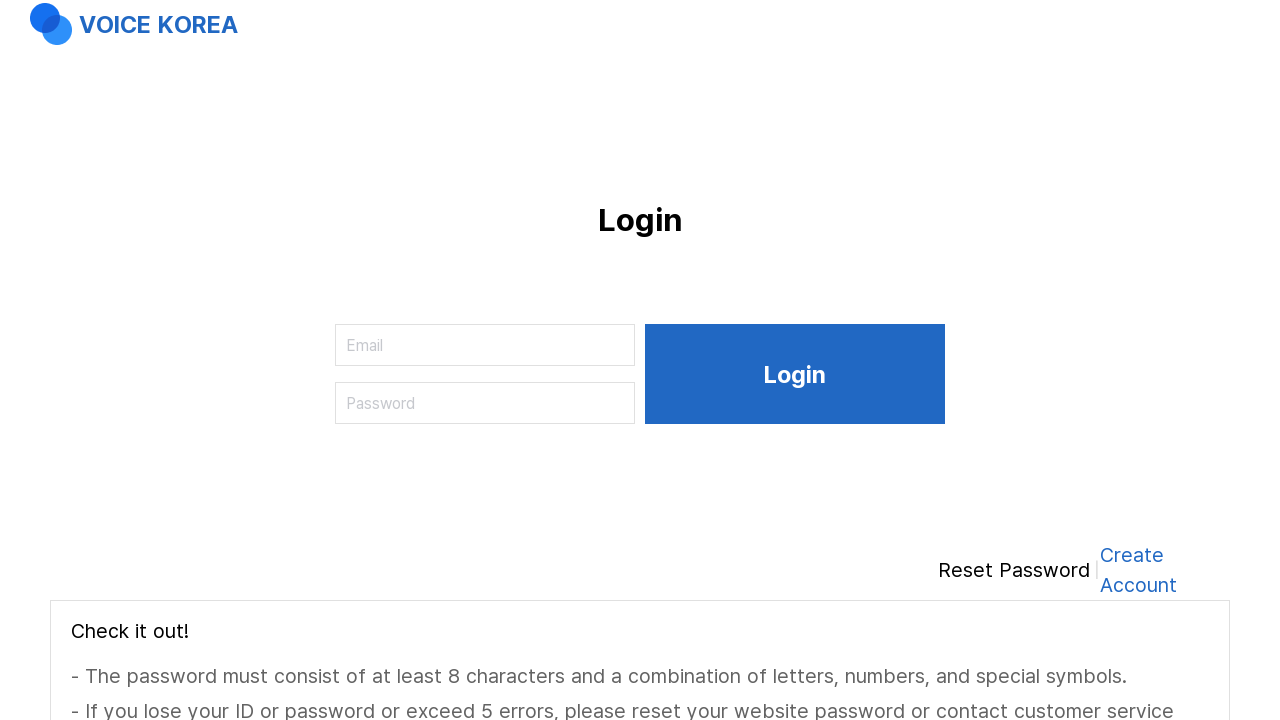

Clicked Reset Password link at (1014, 570) on internal:role=link[name="Reset Password"i]
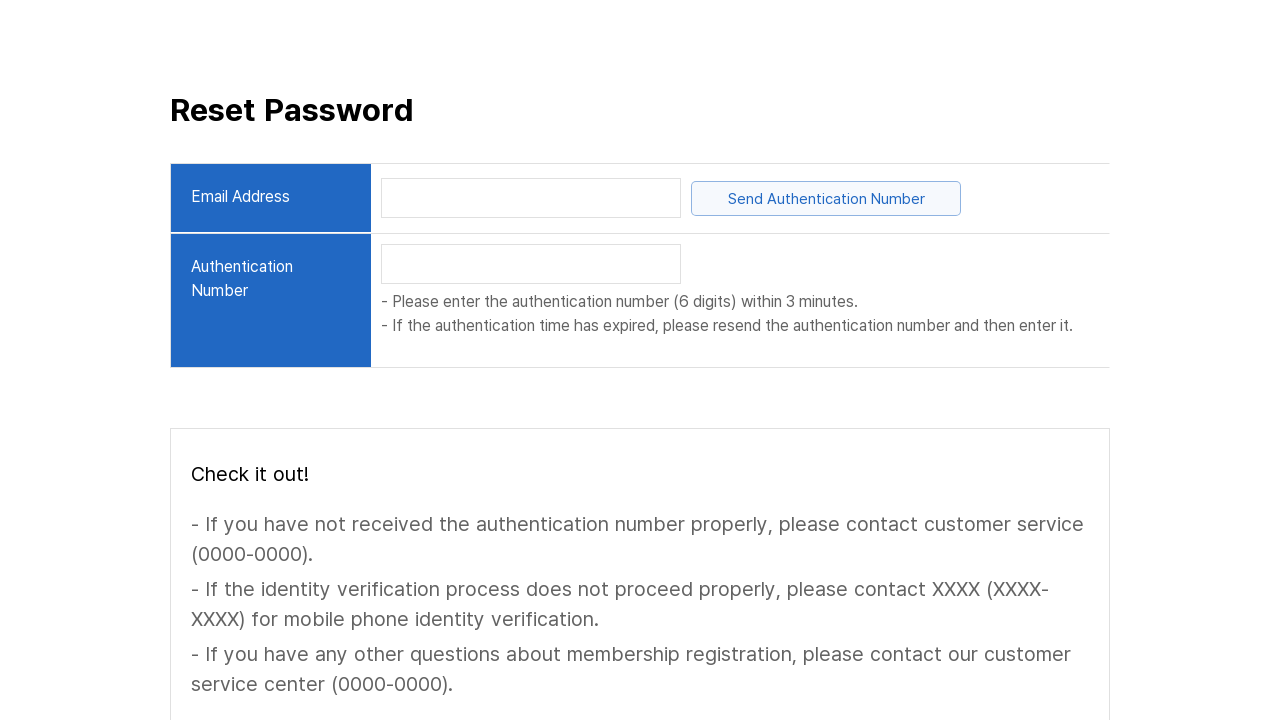

Successfully navigated to reset password page
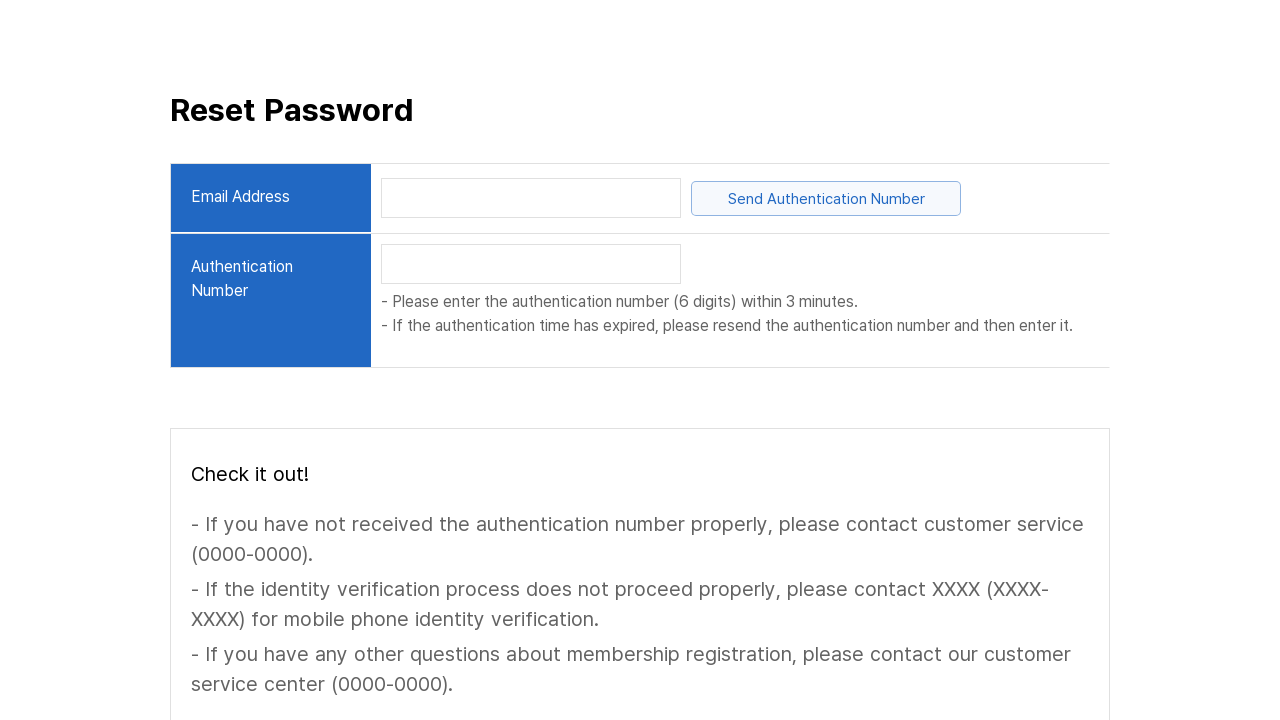

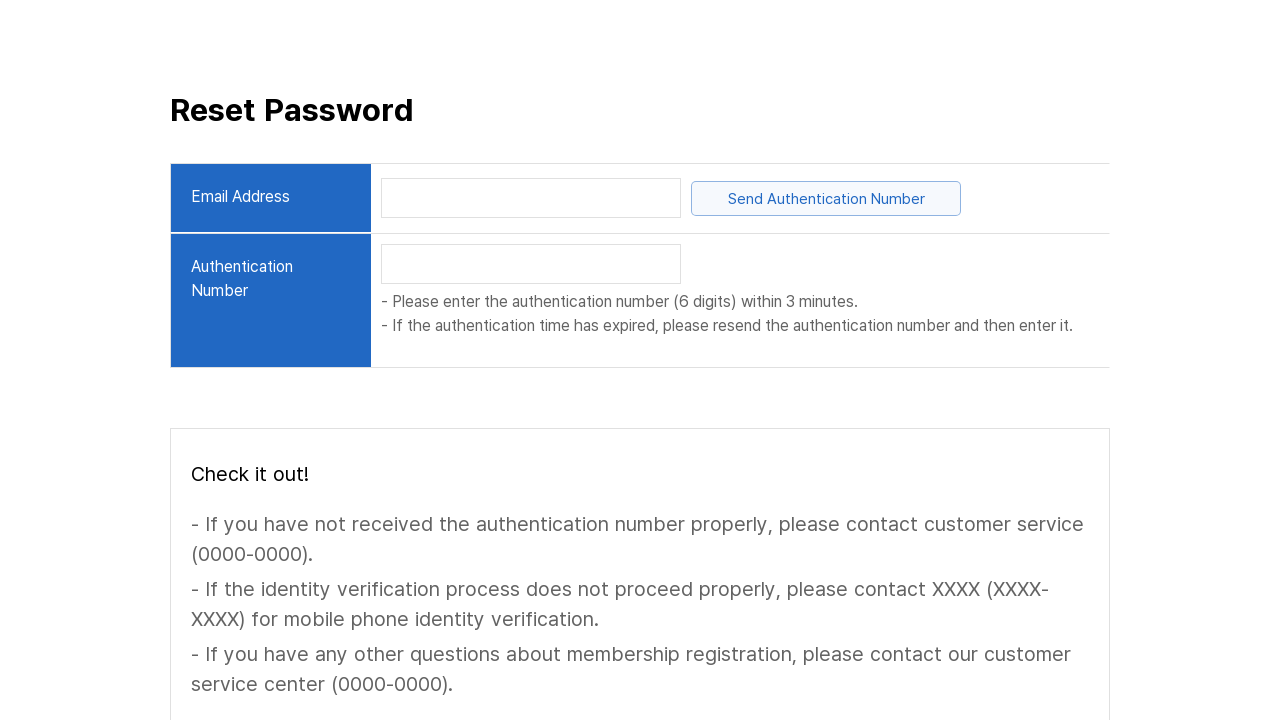